Tests radio button selection on a registration form by finding all radio buttons and selecting the "Female" option

Starting URL: https://demo.automationtesting.in/Register.html

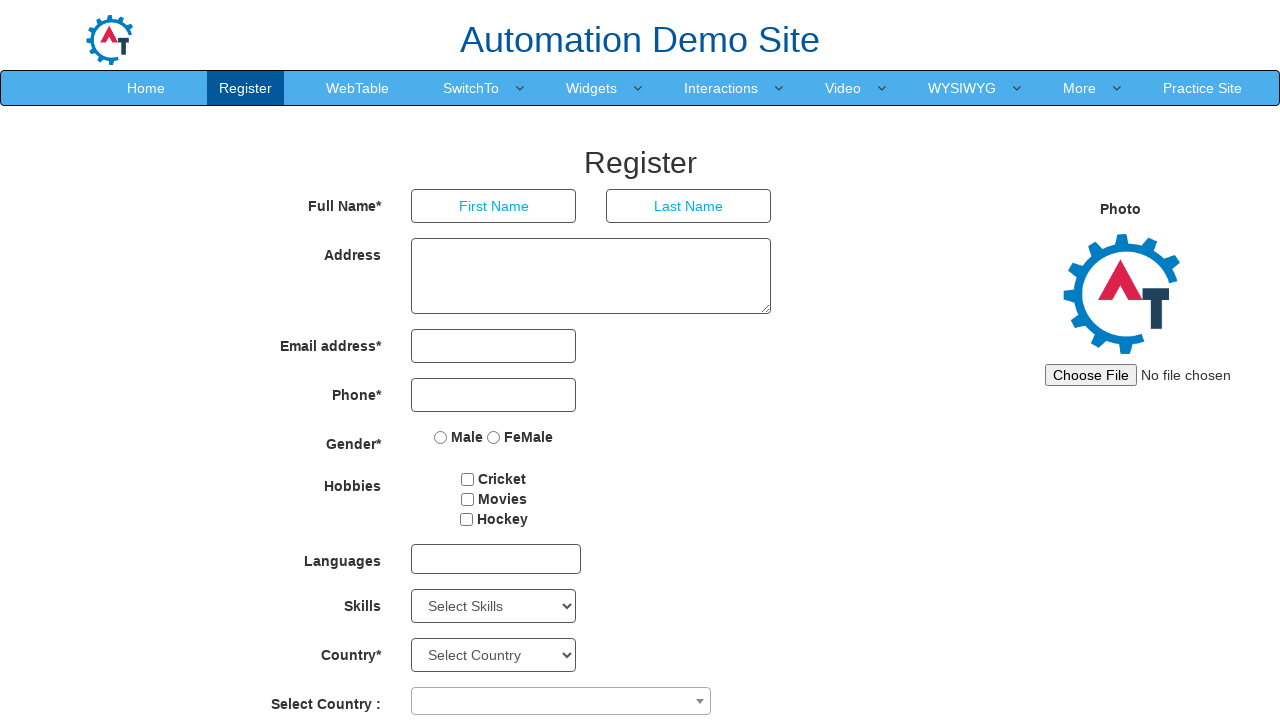

Navigated to registration form at https://demo.automationtesting.in/Register.html
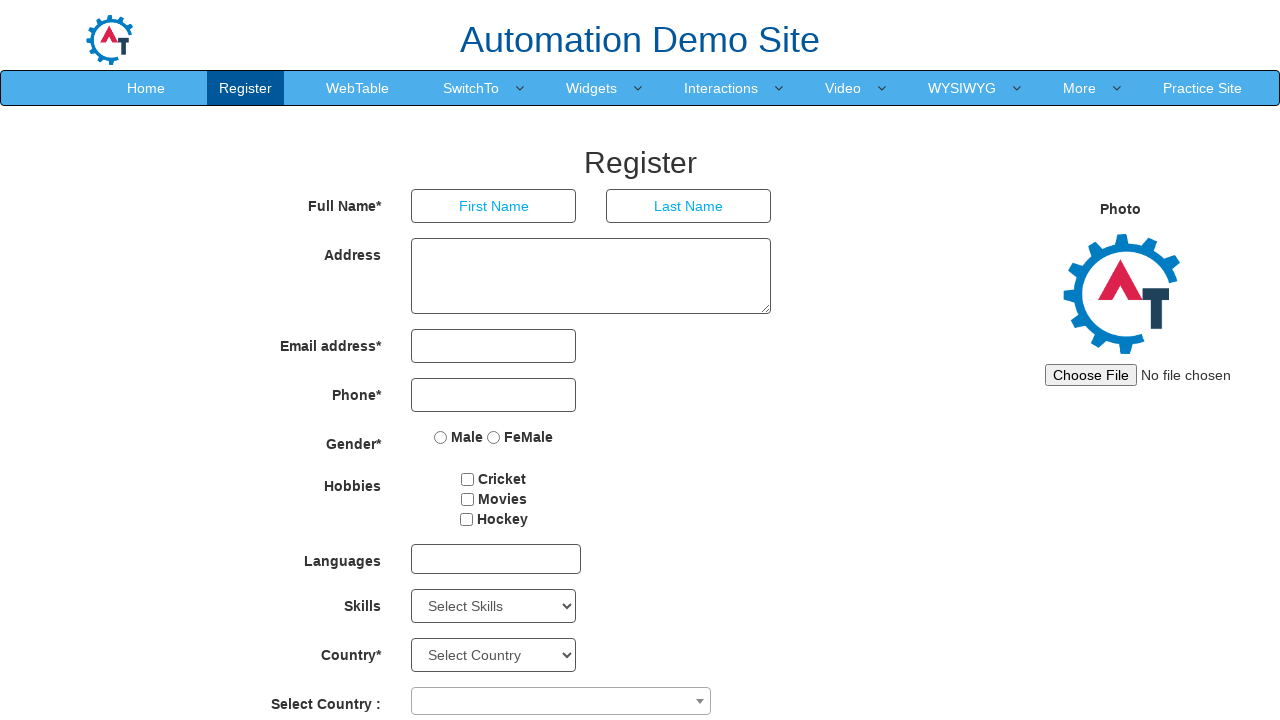

Selected Female radio button on registration form at (494, 437) on input[type='radio'][value='FeMale']
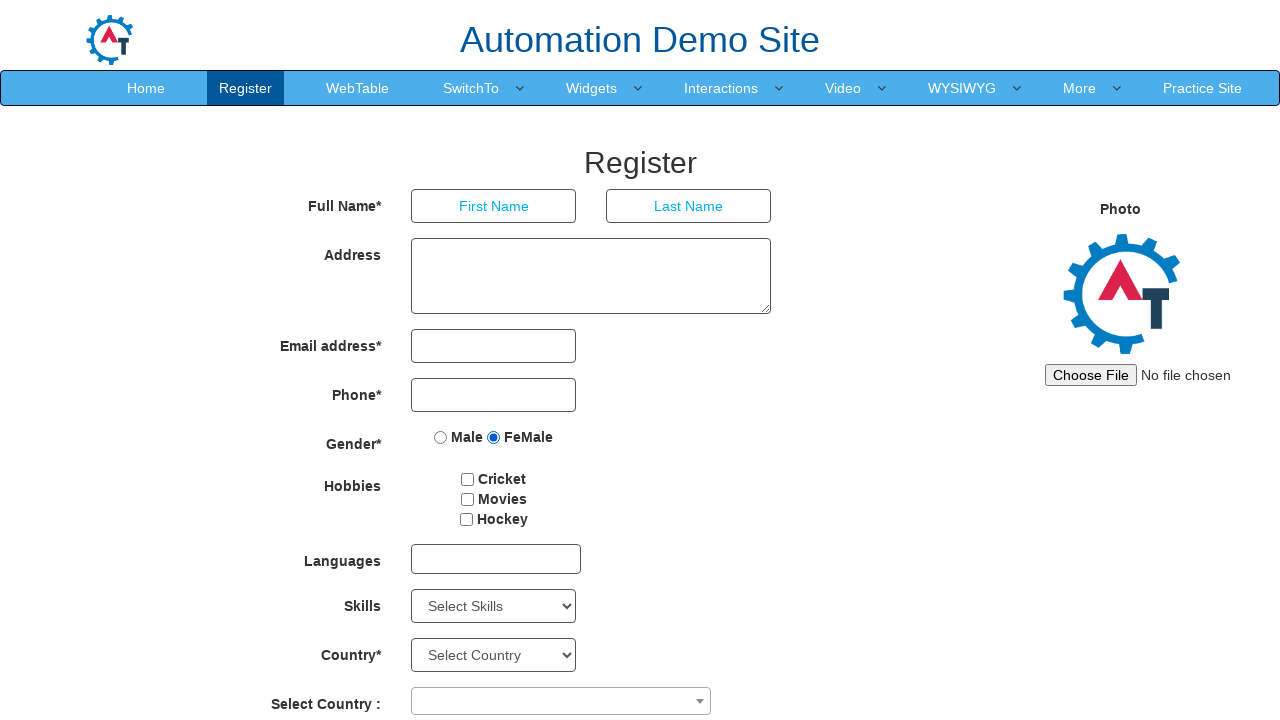

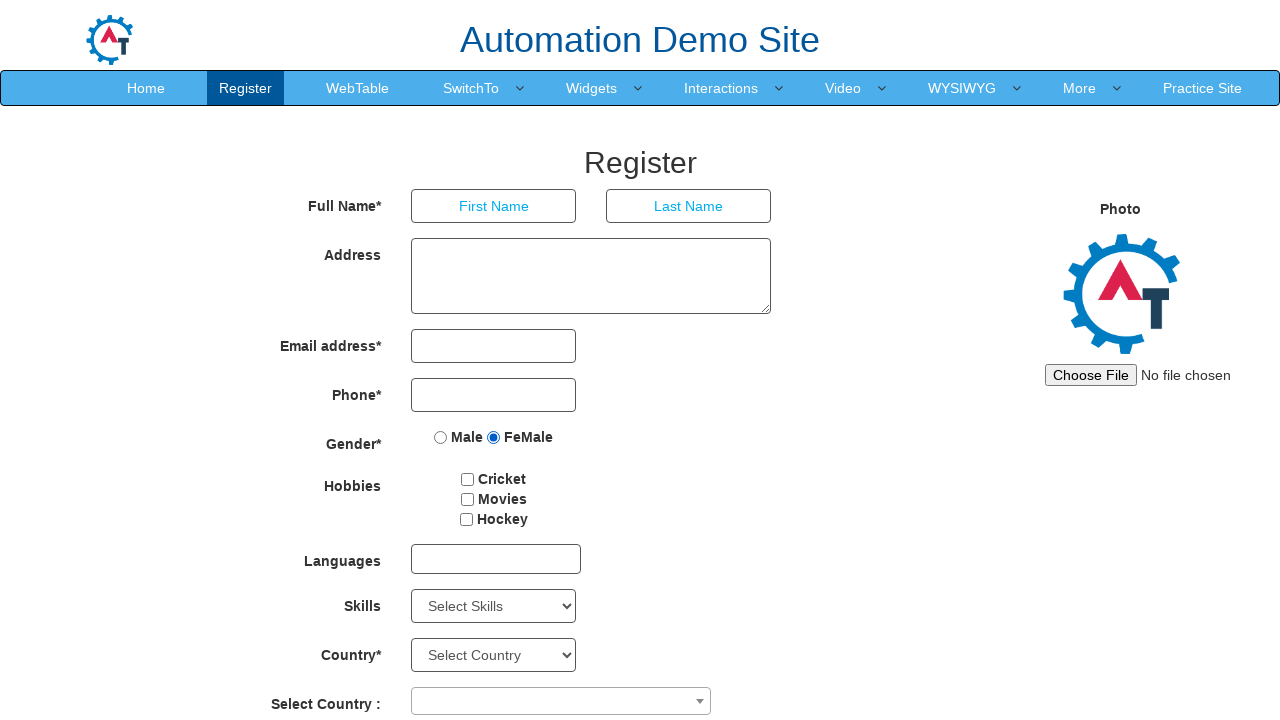